Tests infinite scrolling functionality by repeatedly scrolling down a page to load dynamically loaded content

Starting URL: https://quotes.toscrape.com/scroll

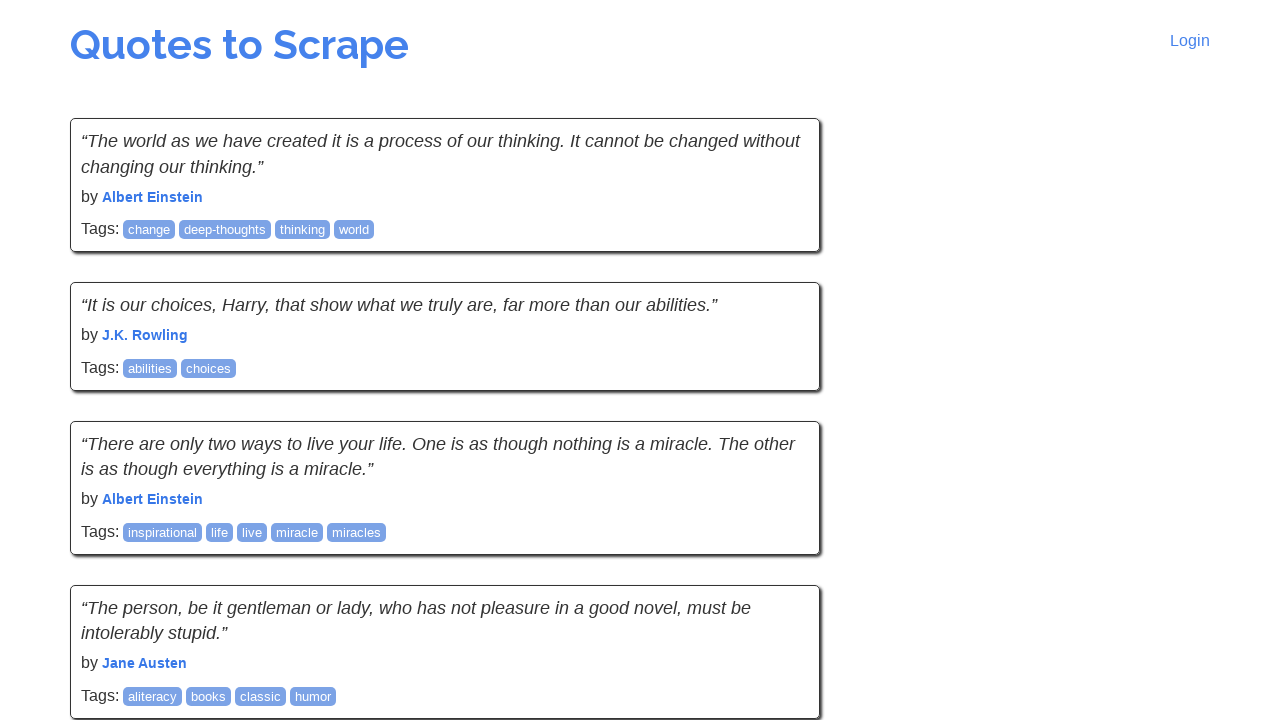

Waited for initial quote content to load
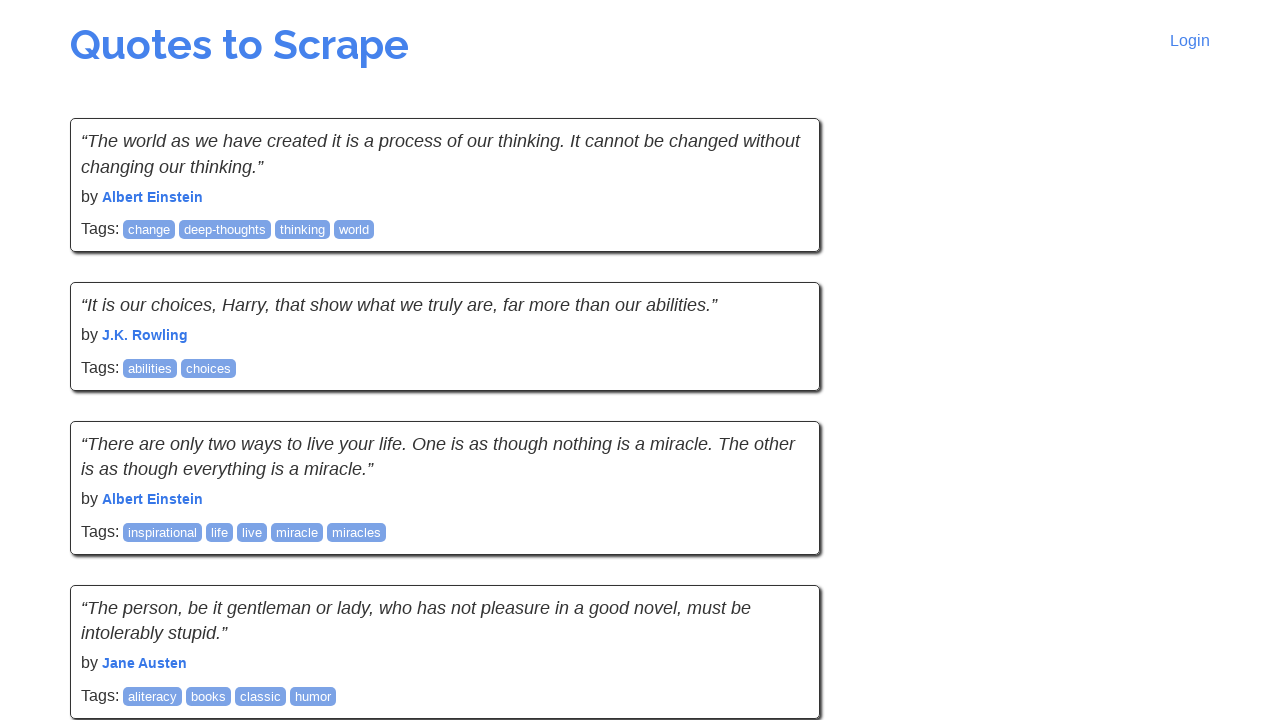

Retrieved initial page height
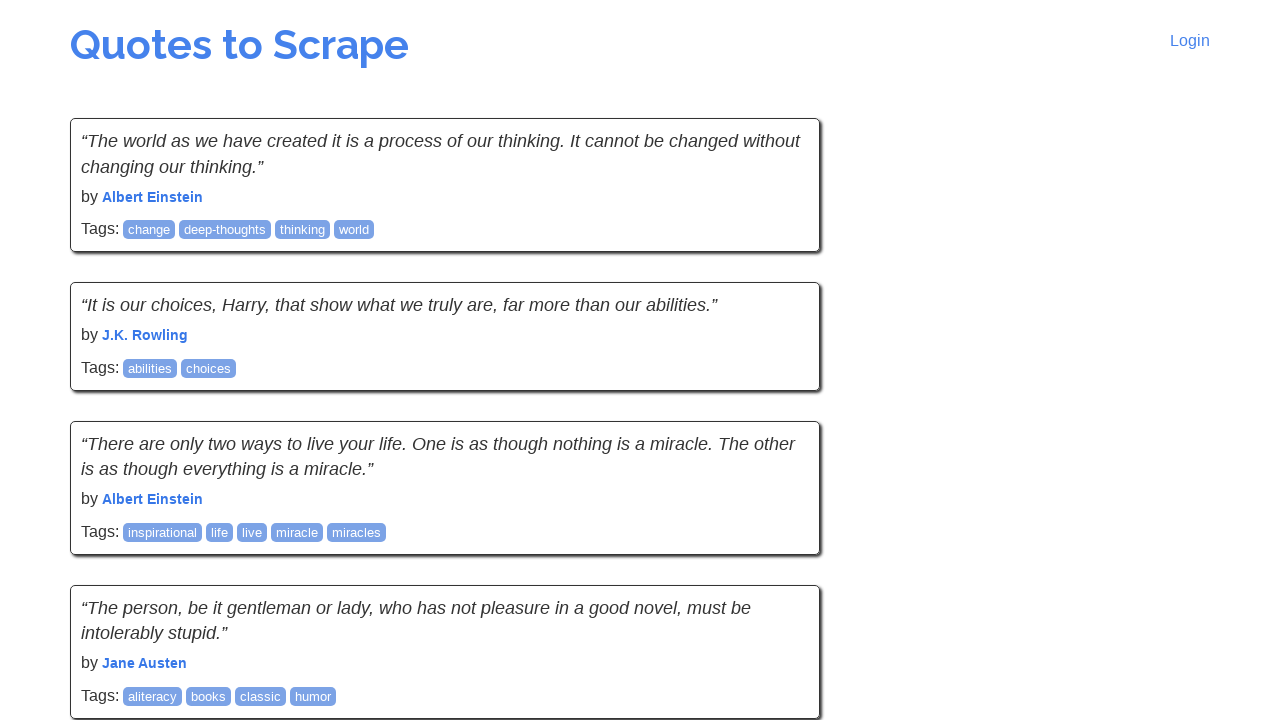

Scrolled to bottom of page (iteration 1)
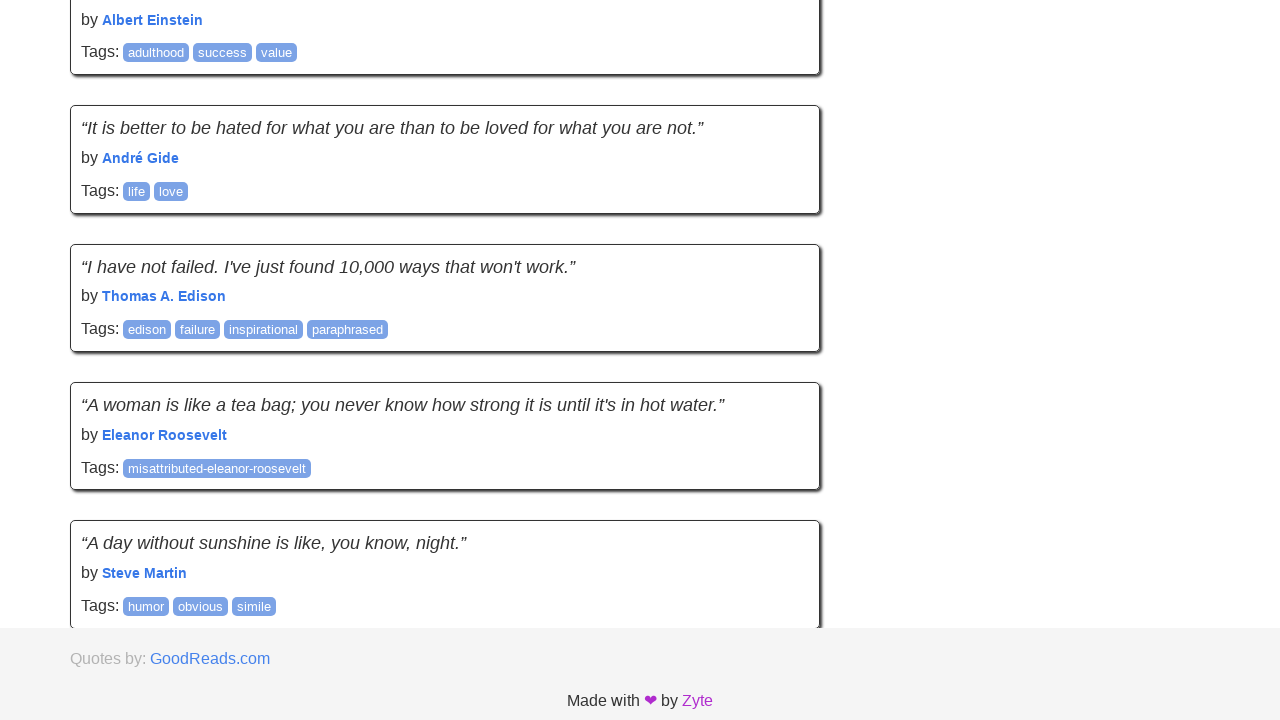

Waited 2 seconds for new content to load
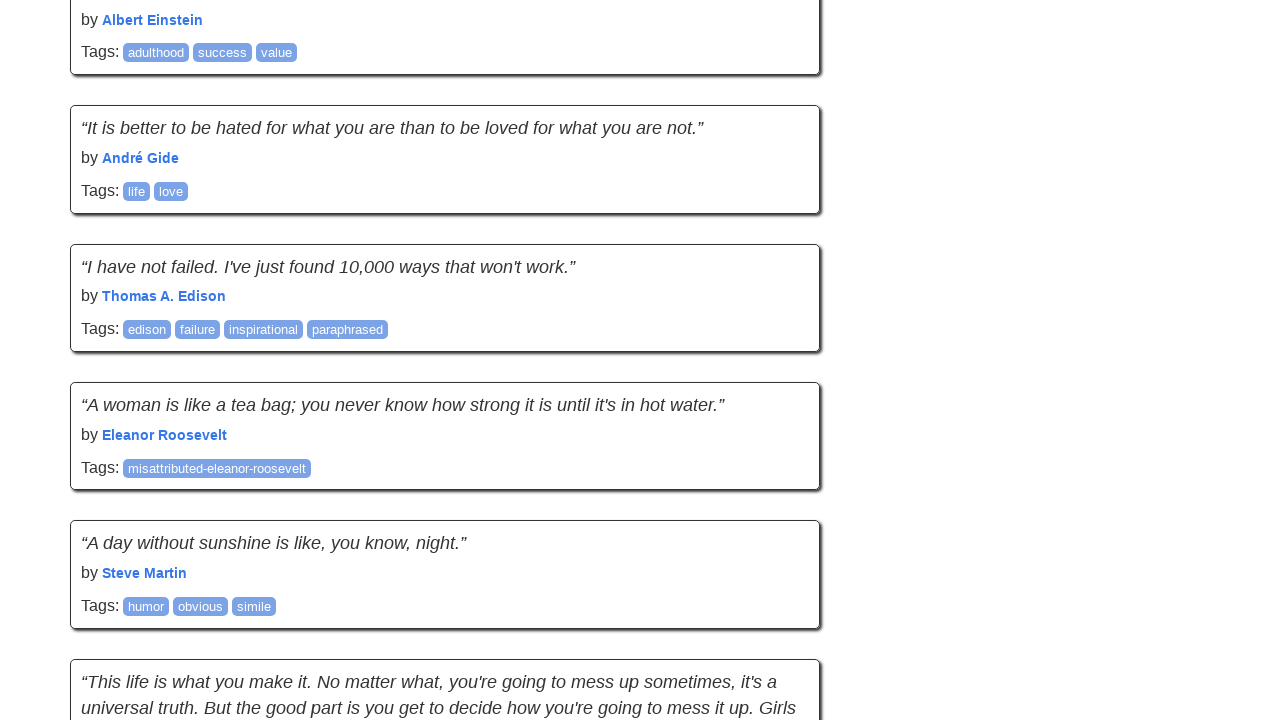

Evaluated new page height after scroll
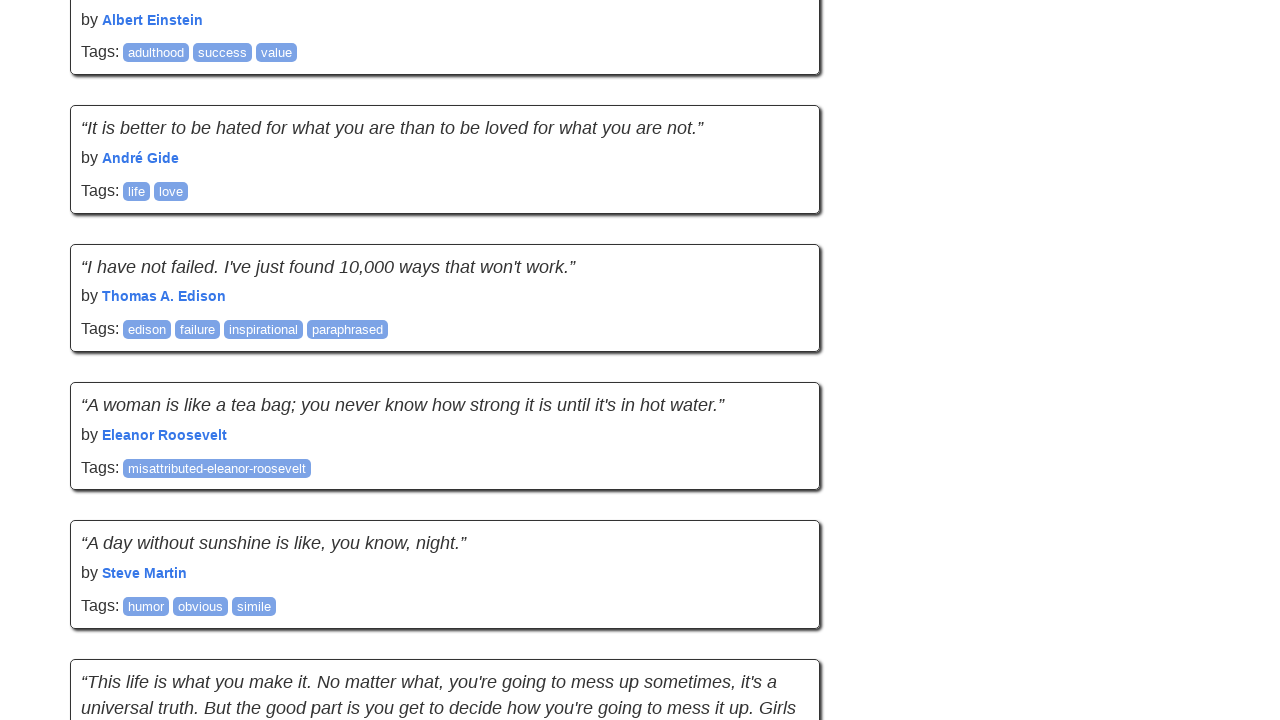

Page height updated, continuing to next scroll iteration
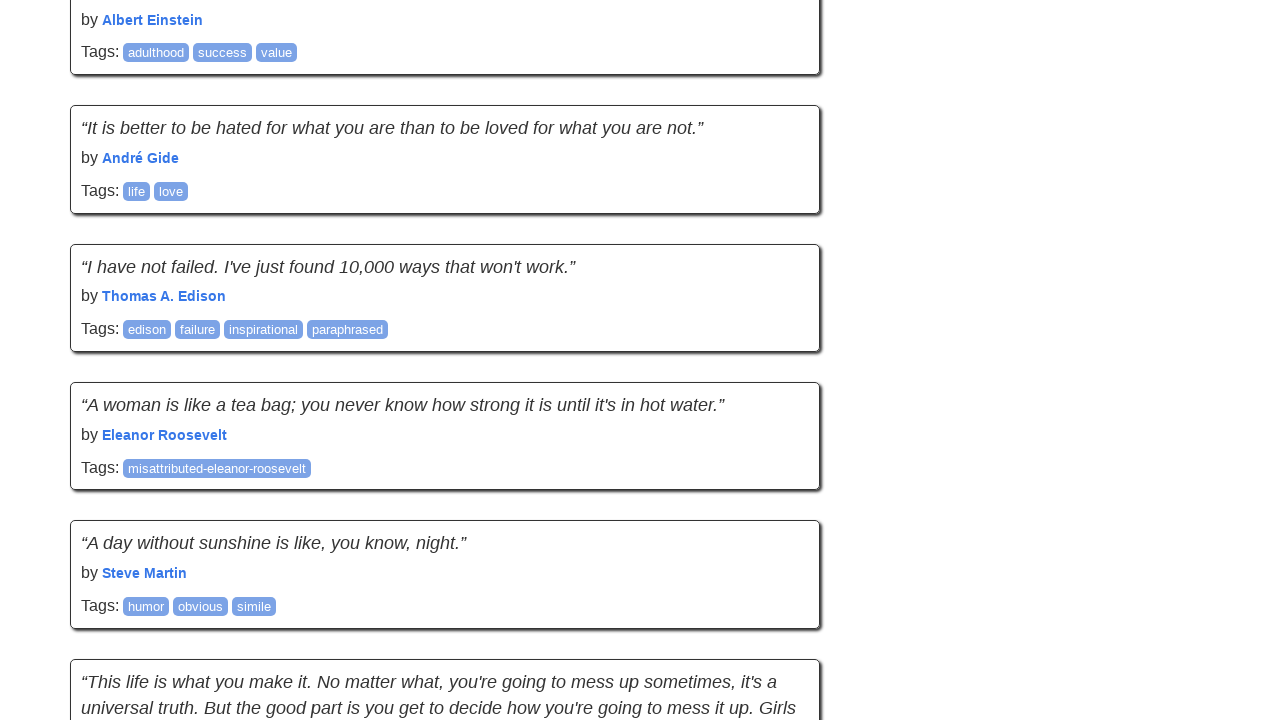

Scrolled to bottom of page (iteration 2)
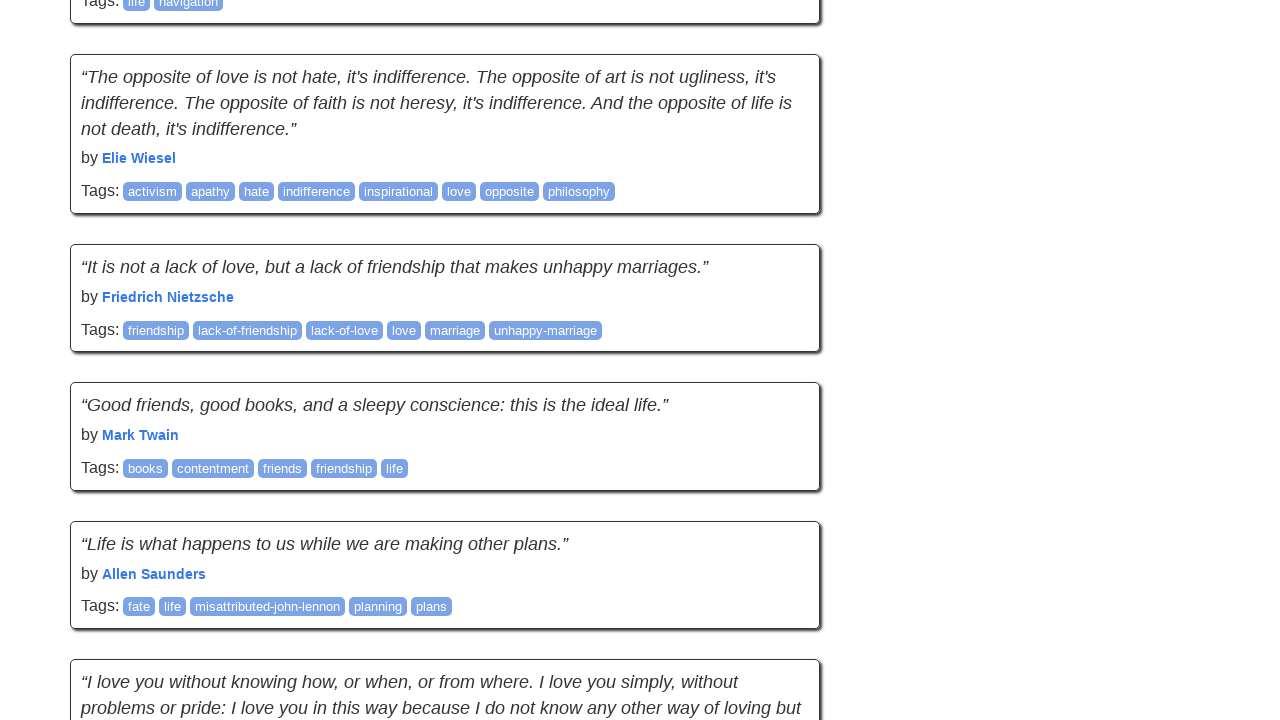

Waited 2 seconds for new content to load
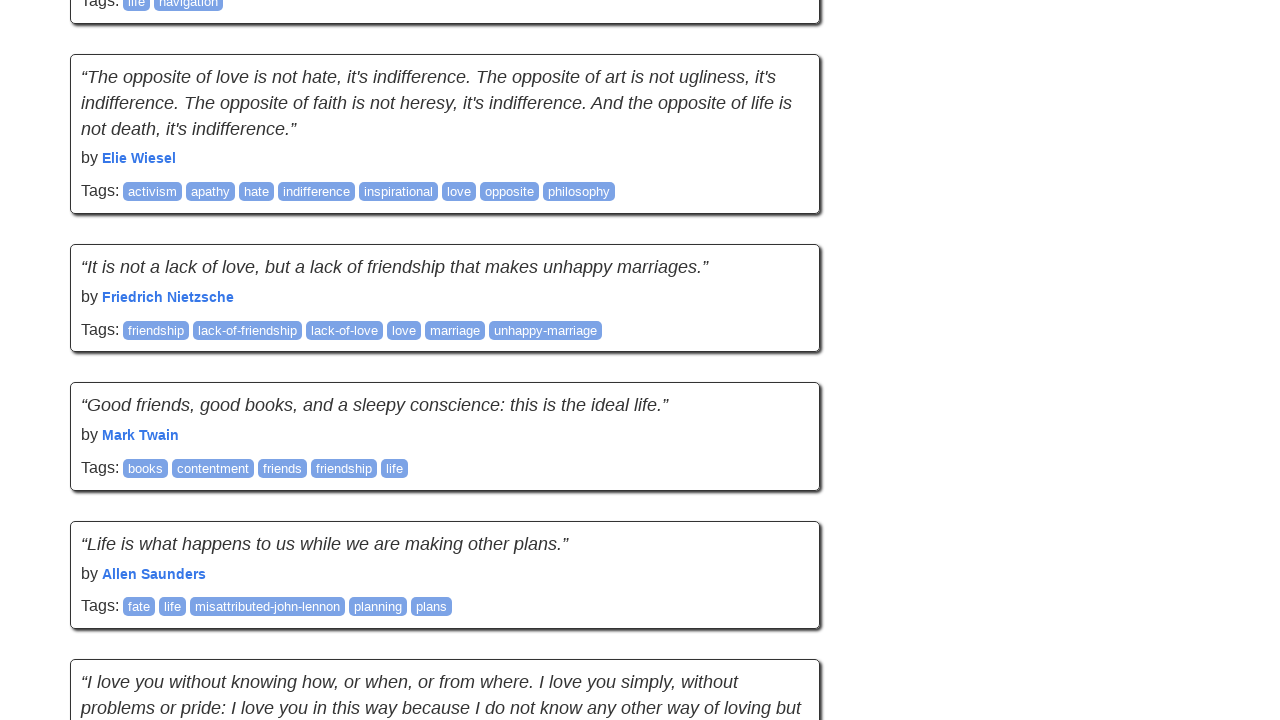

Evaluated new page height after scroll
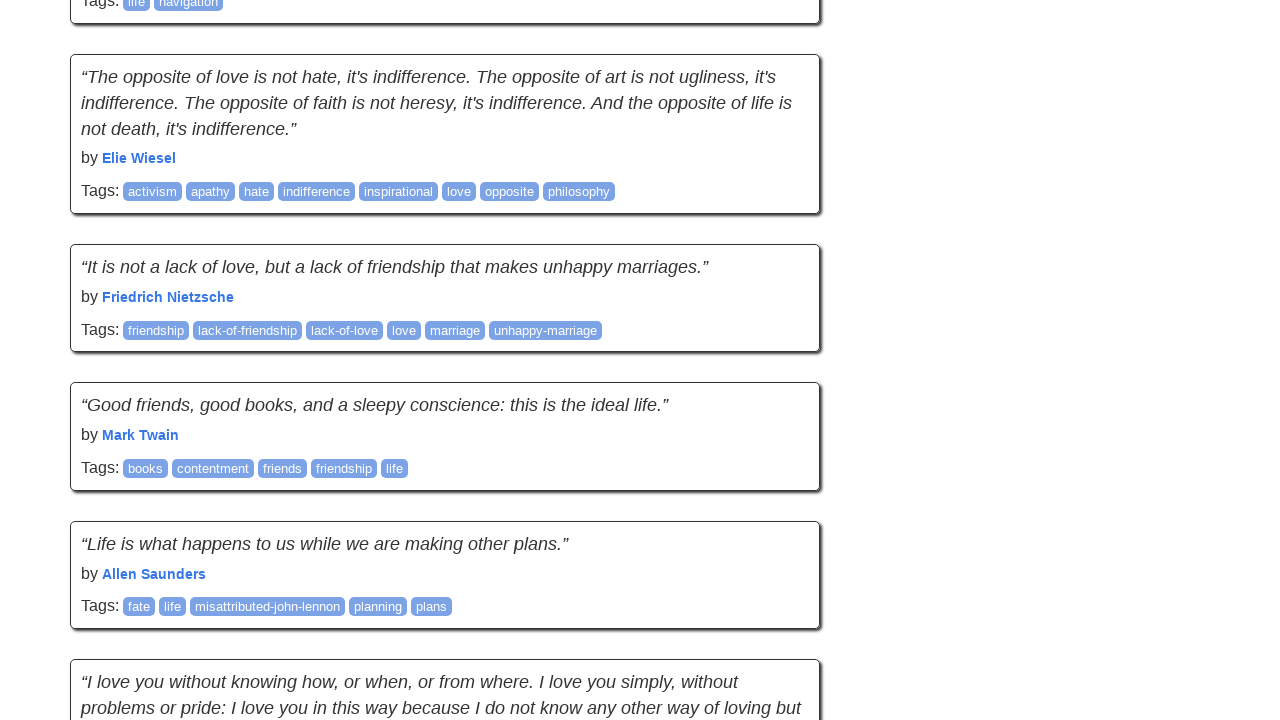

Page height updated, continuing to next scroll iteration
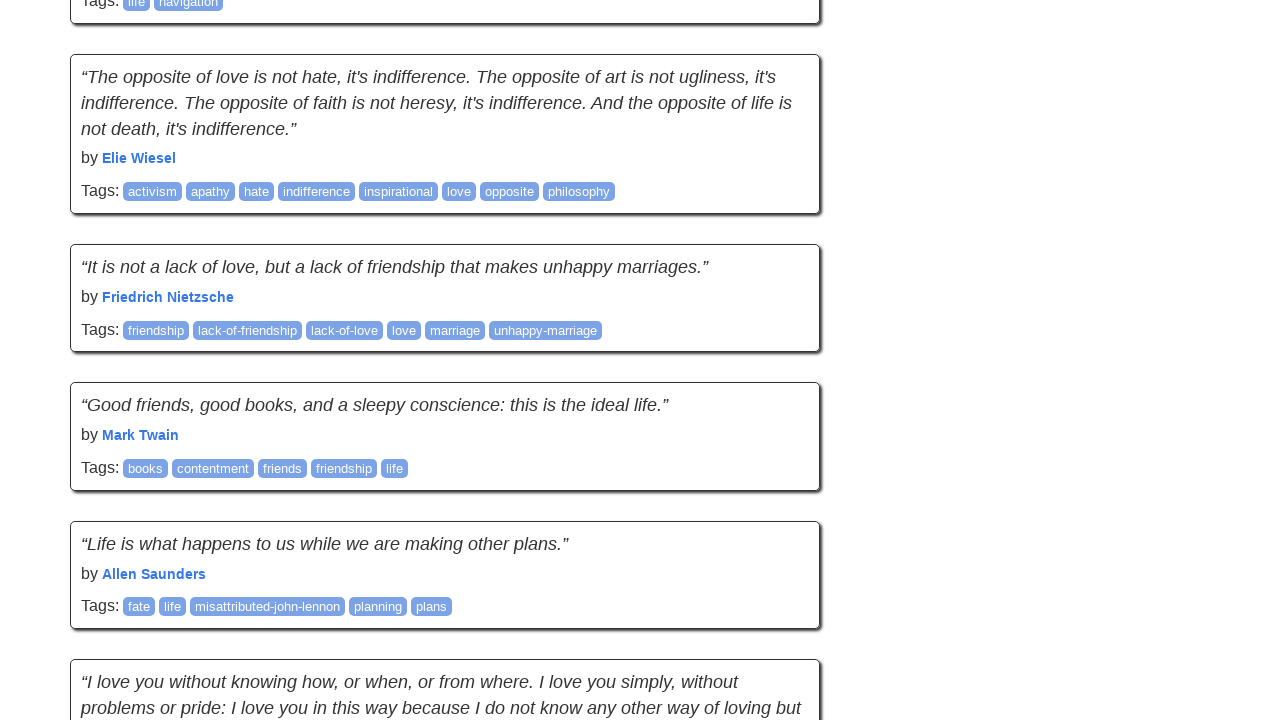

Scrolled to bottom of page (iteration 3)
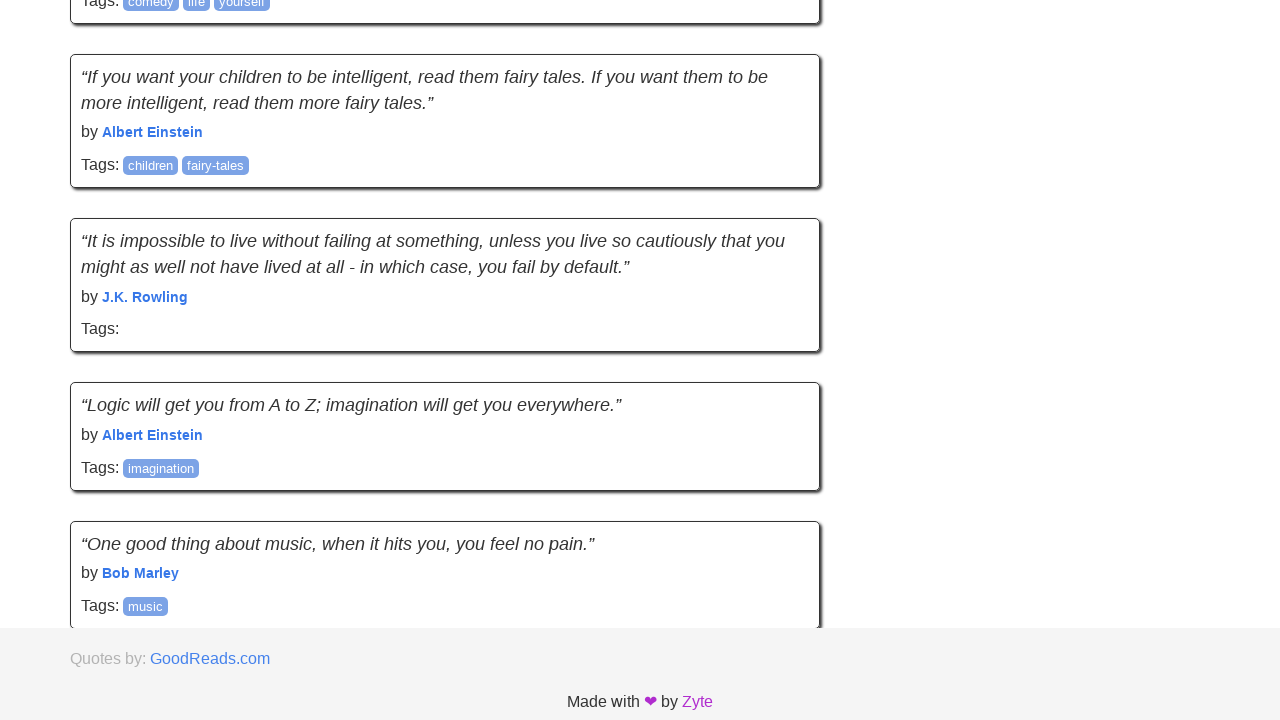

Waited 2 seconds for new content to load
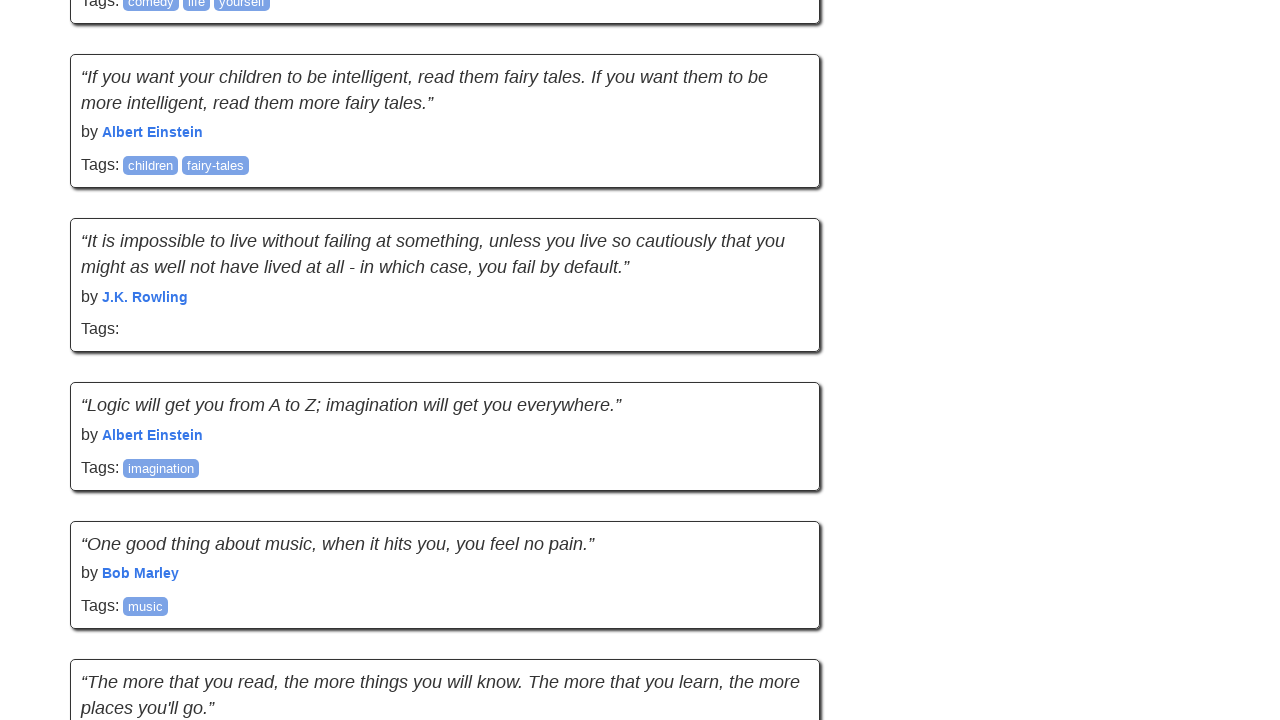

Evaluated new page height after scroll
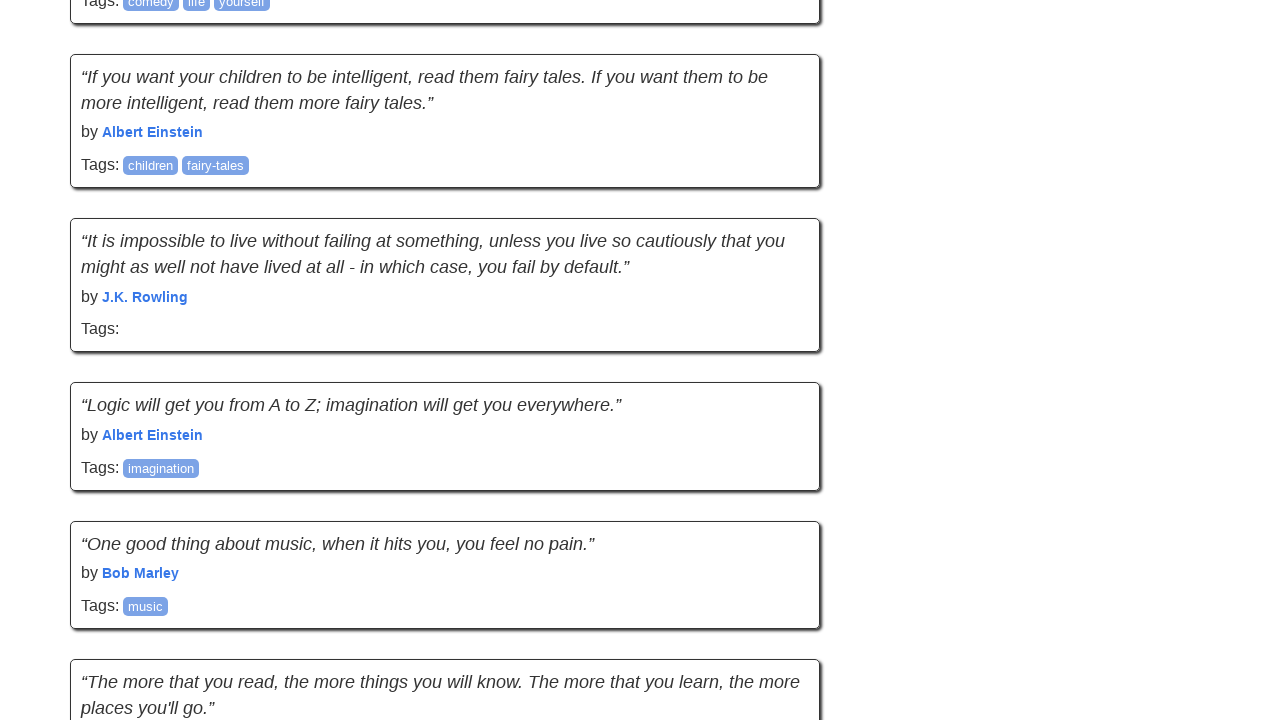

Page height updated, continuing to next scroll iteration
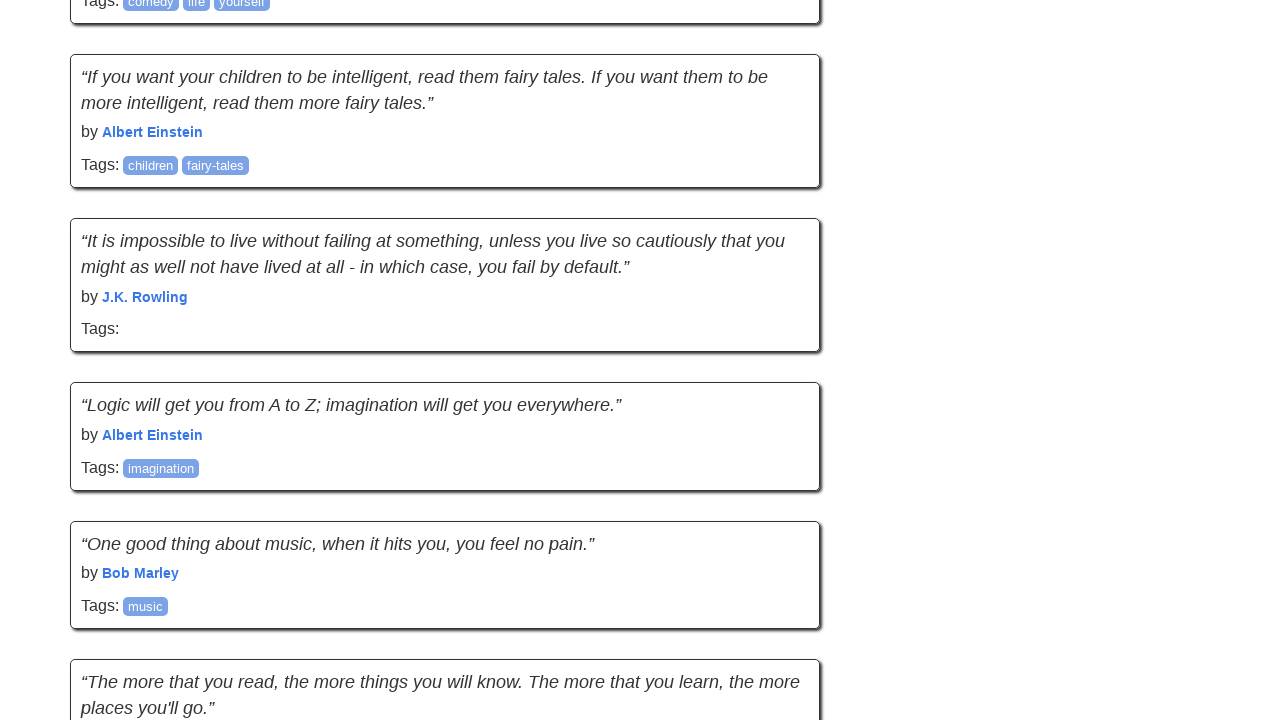

Scrolled to bottom of page (iteration 4)
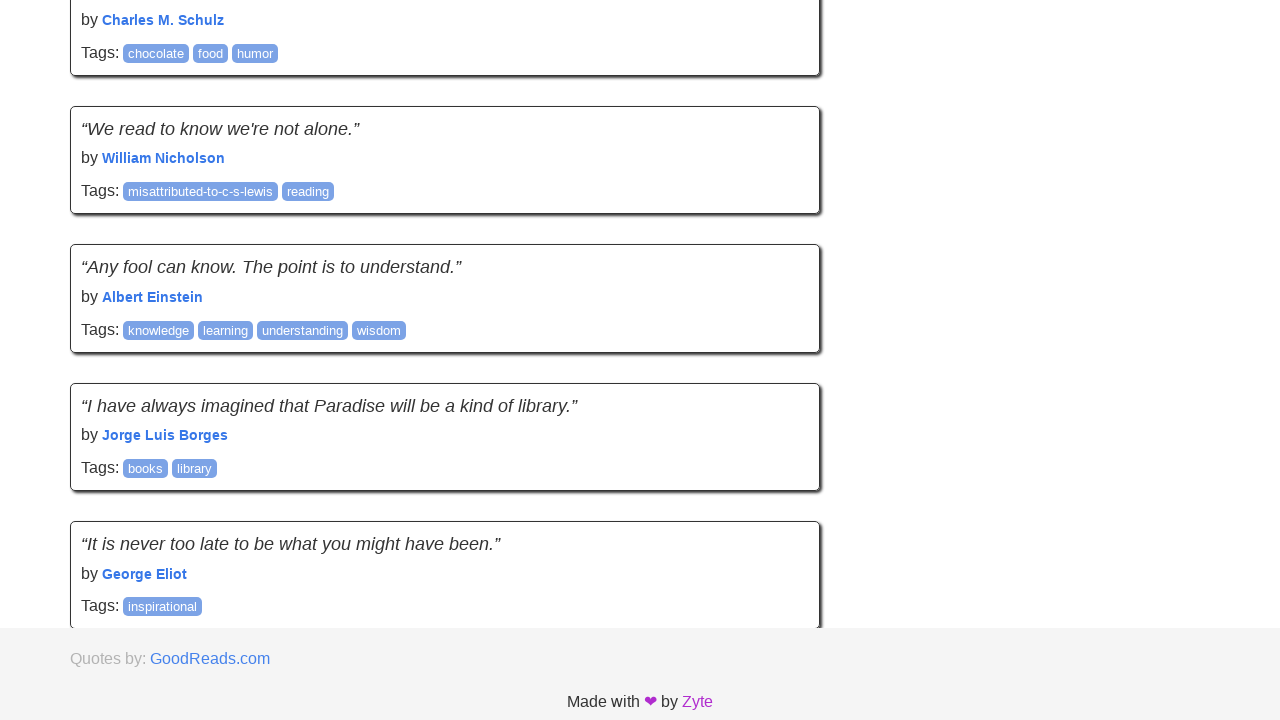

Waited 2 seconds for new content to load
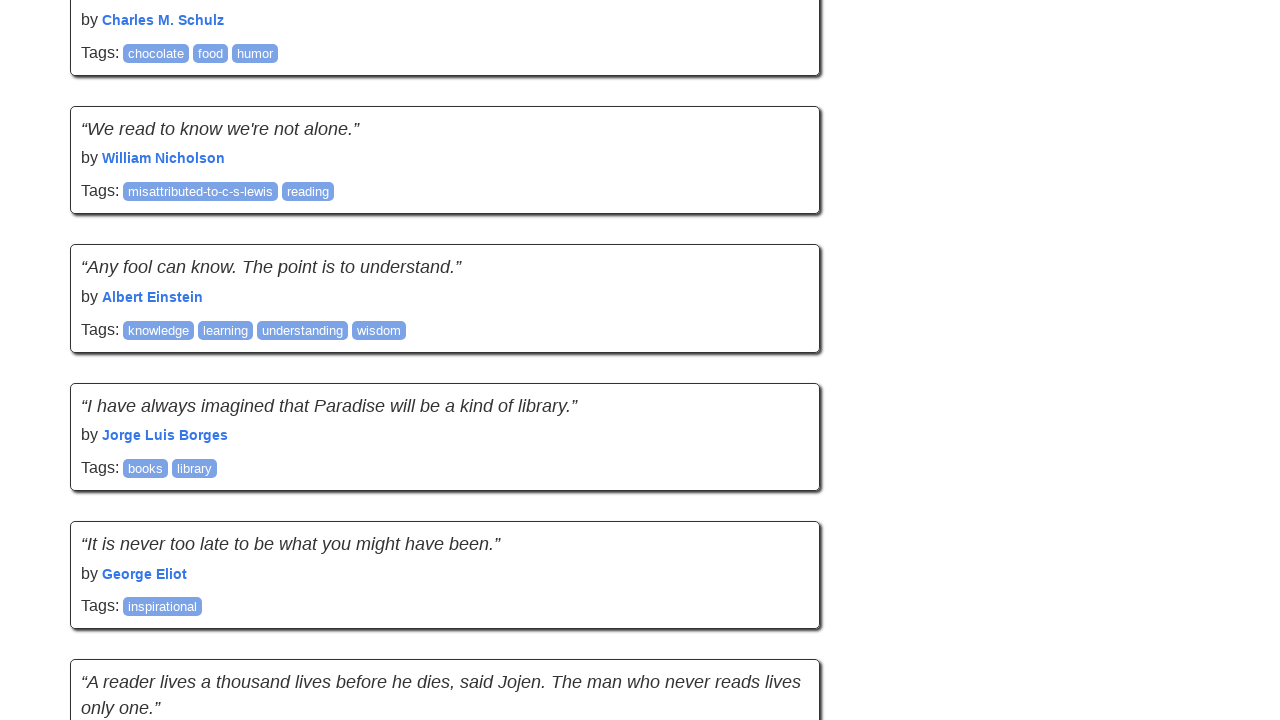

Evaluated new page height after scroll
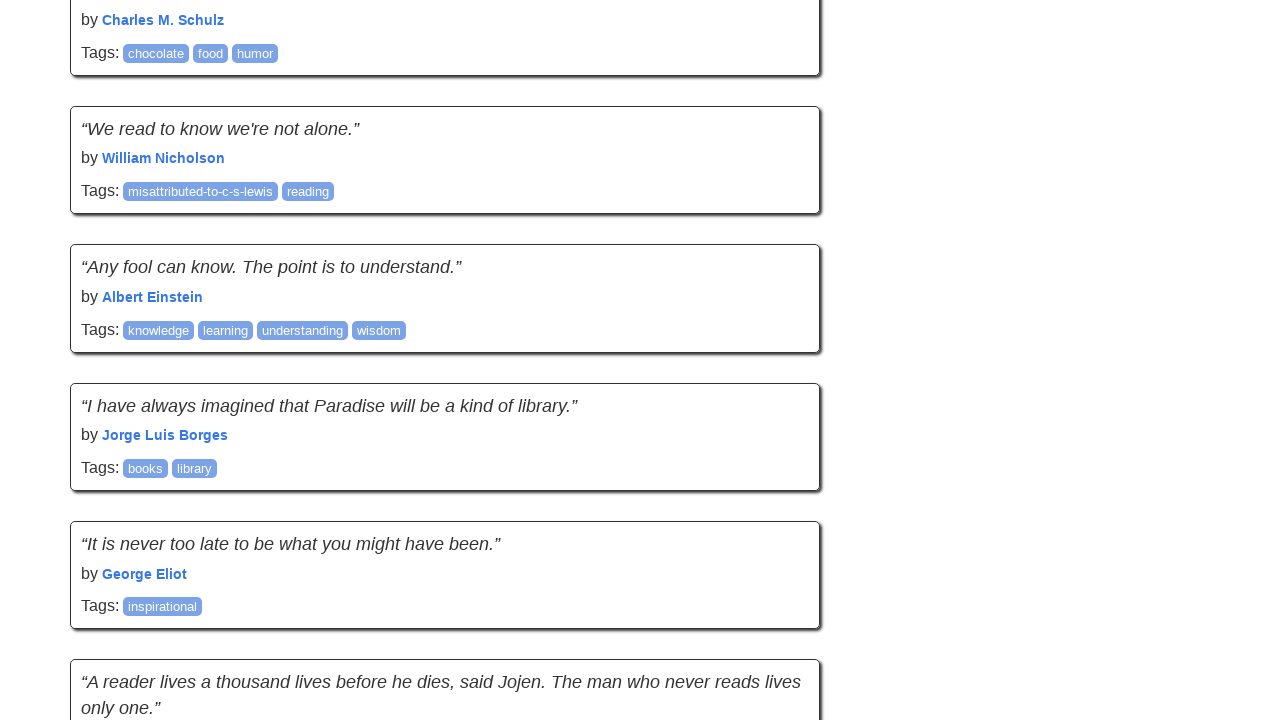

Page height updated, continuing to next scroll iteration
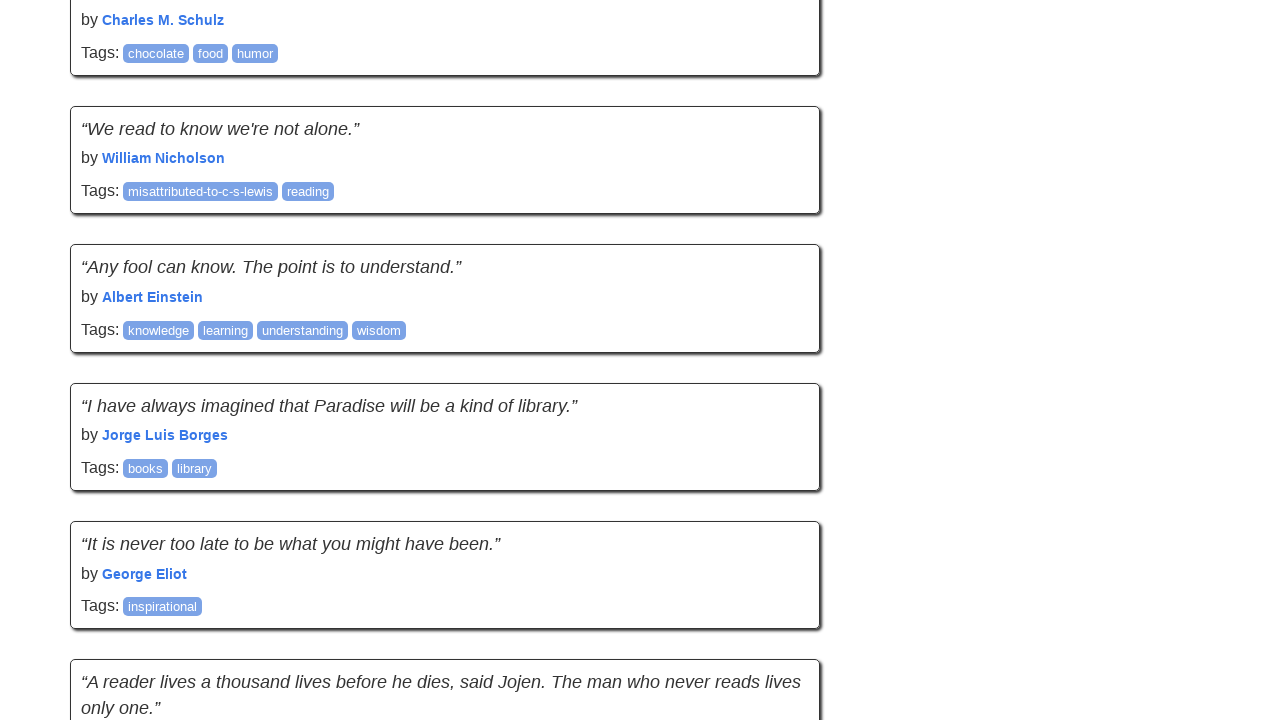

Scrolled to bottom of page (iteration 5)
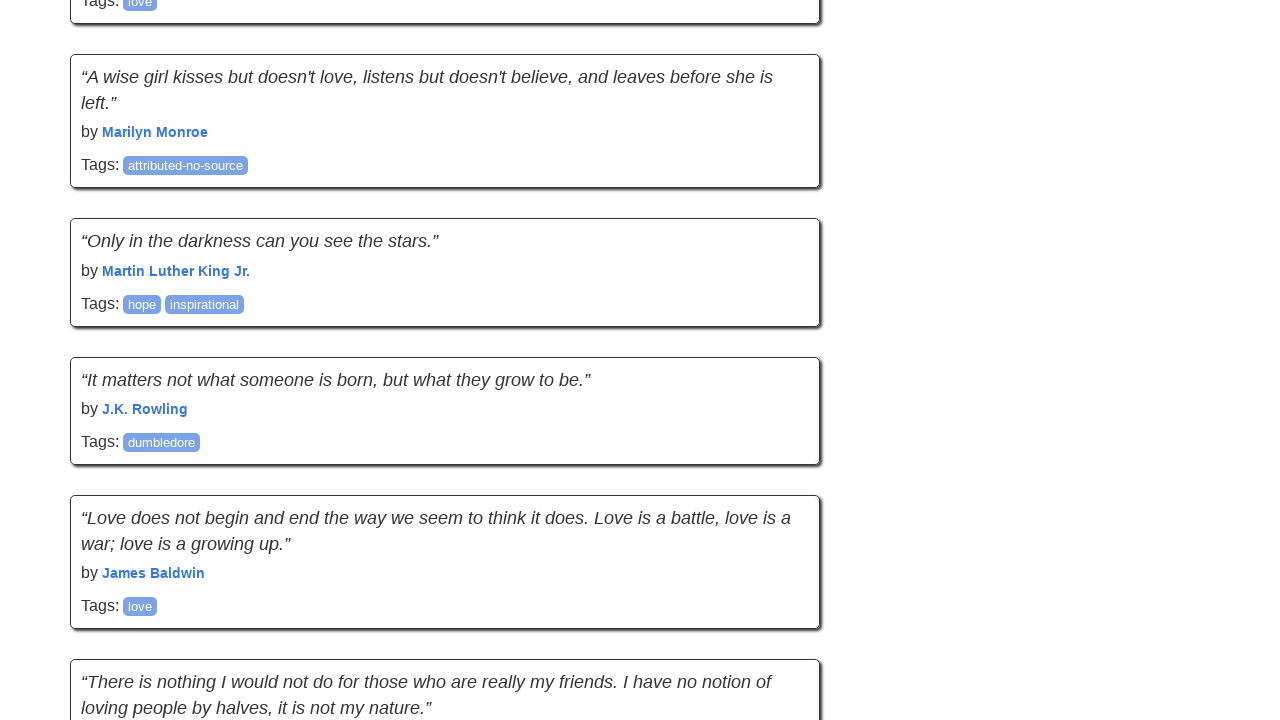

Waited 2 seconds for new content to load
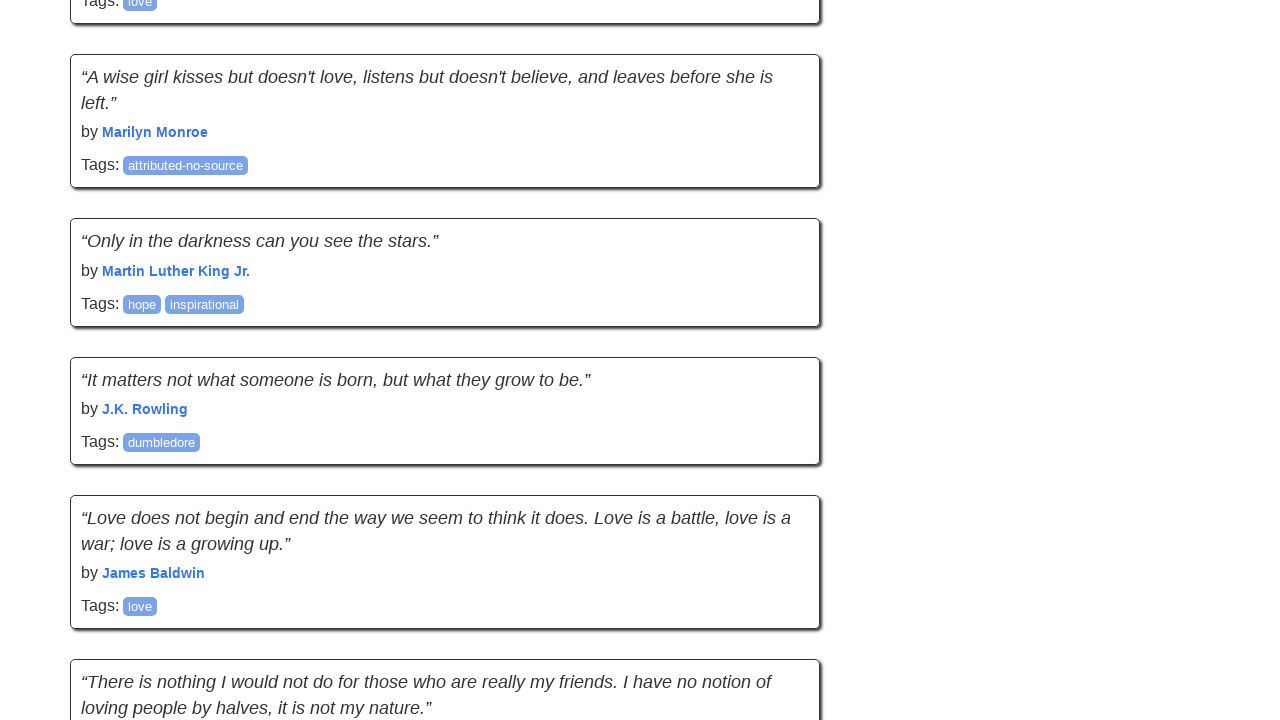

Evaluated new page height after scroll
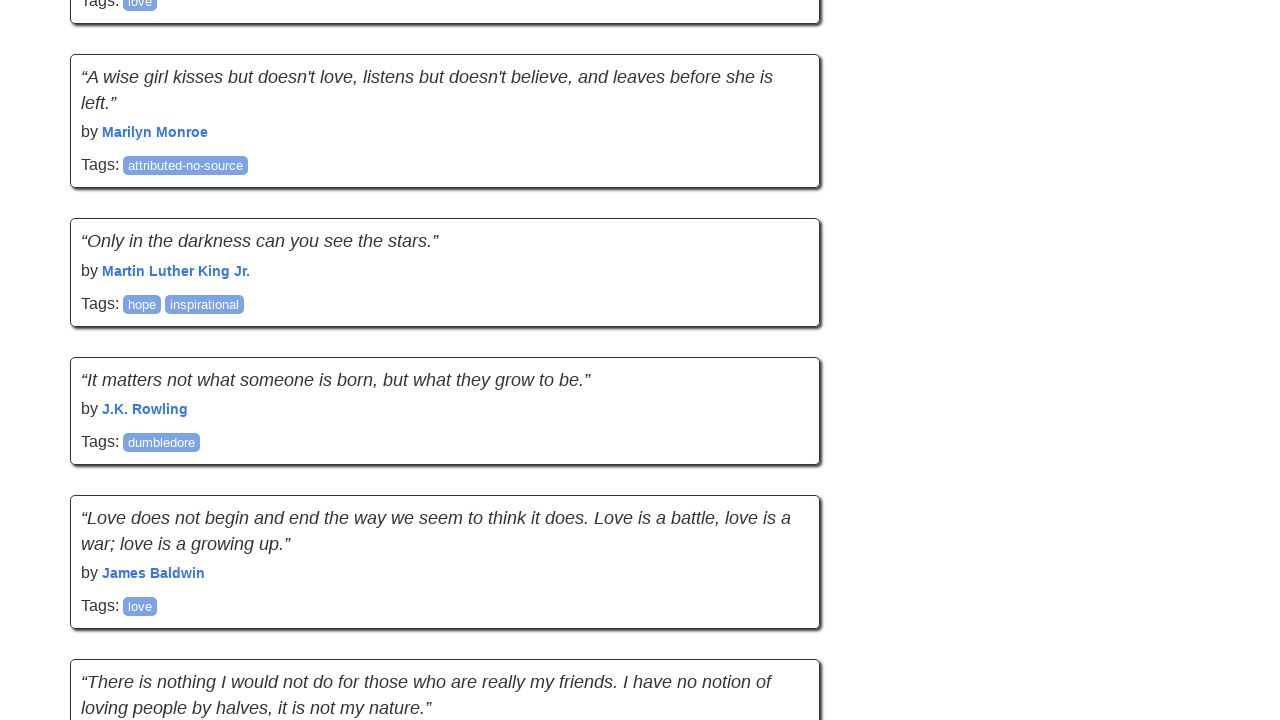

Page height updated, continuing to next scroll iteration
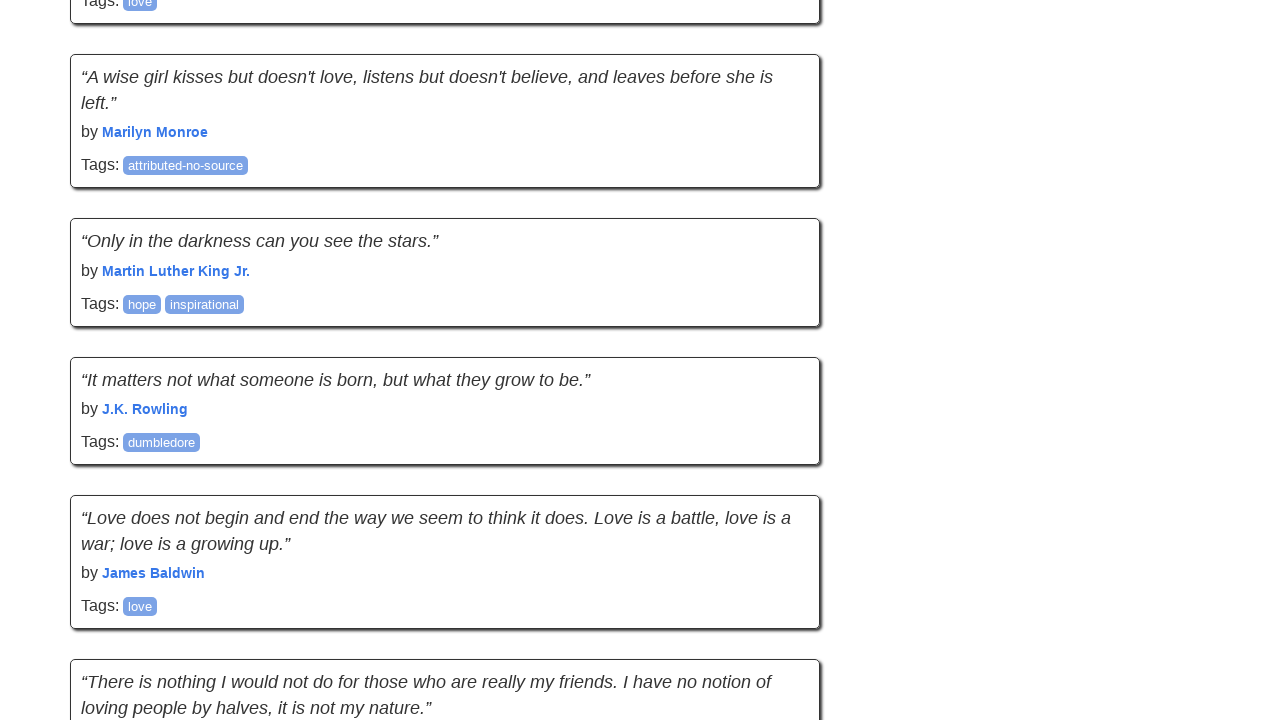

Verified quotes are present on the final page
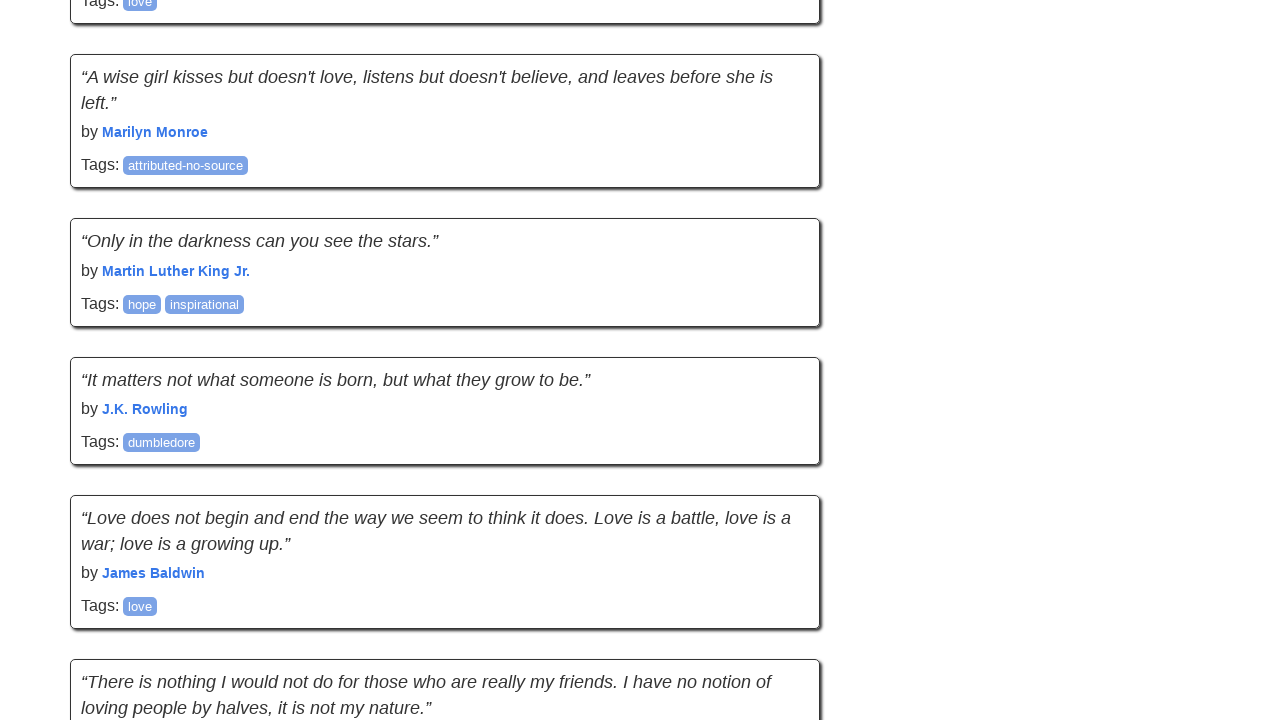

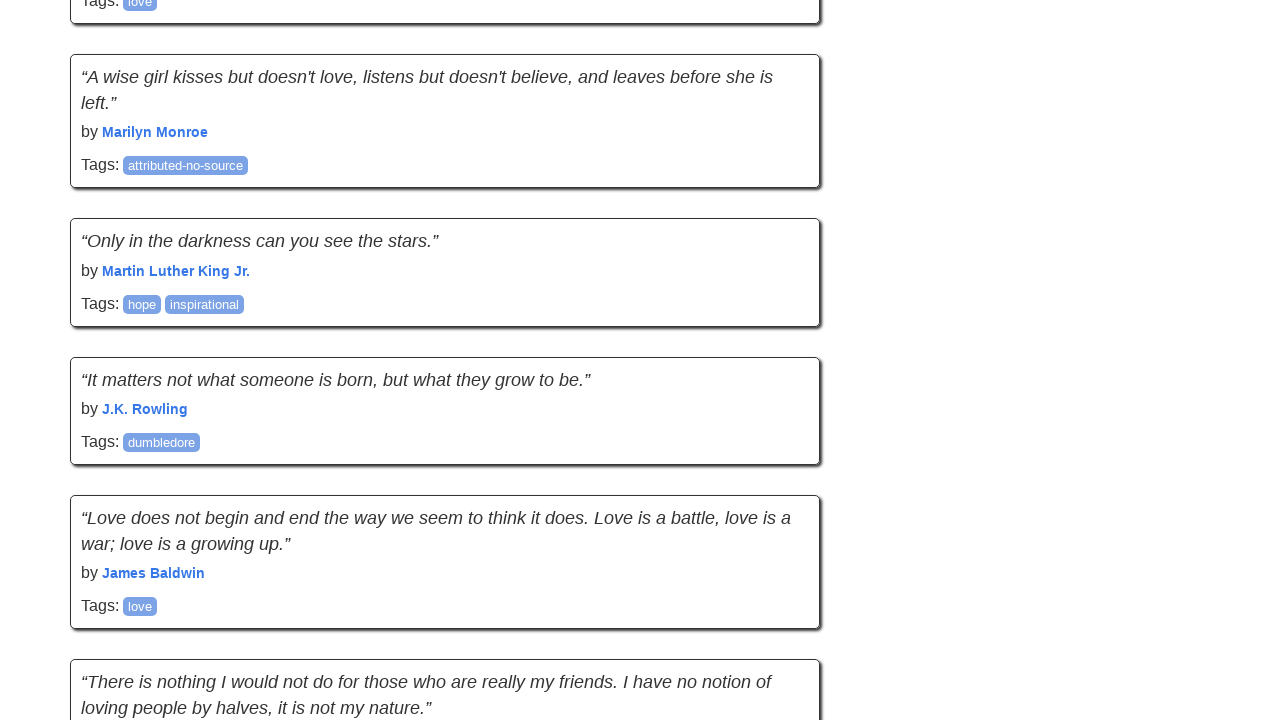